Tests typeahead/autocomplete functionality by typing characters into a search field, waiting for suggestions to appear, and selecting a specific suggestion from the dropdown list.

Starting URL: http://jqueryui.com/autocomplete/

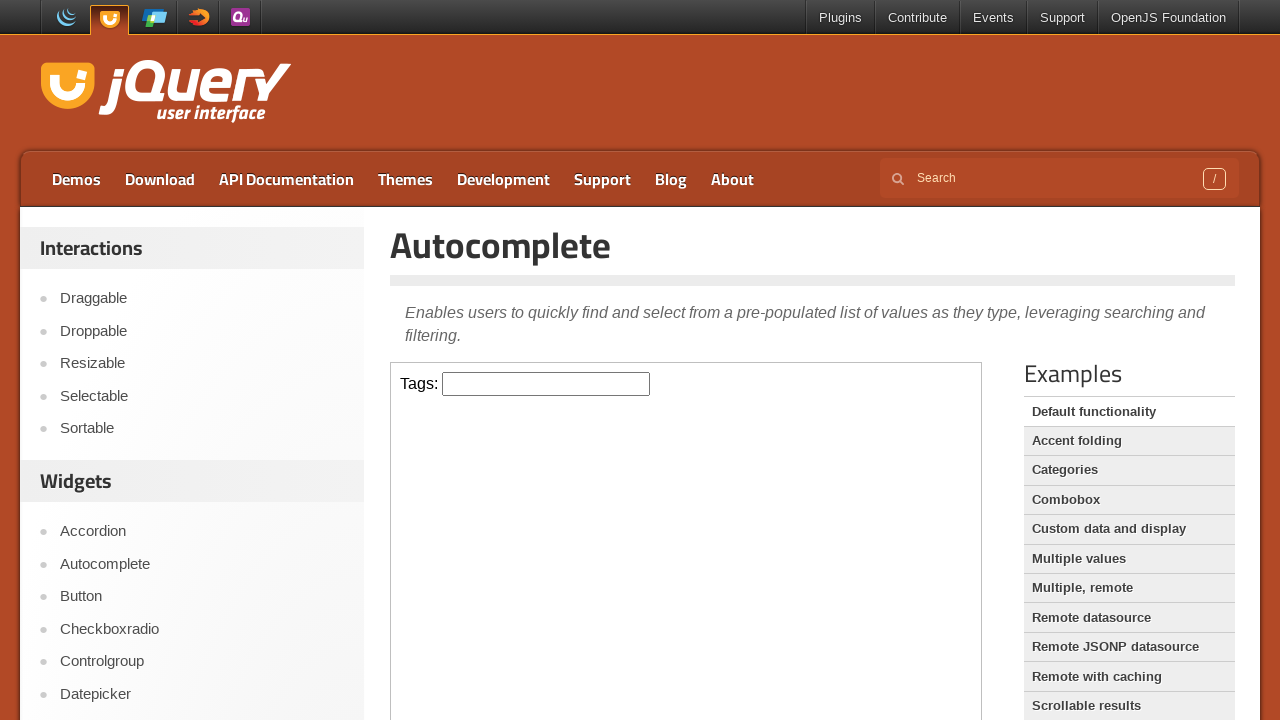

Located the demo iframe
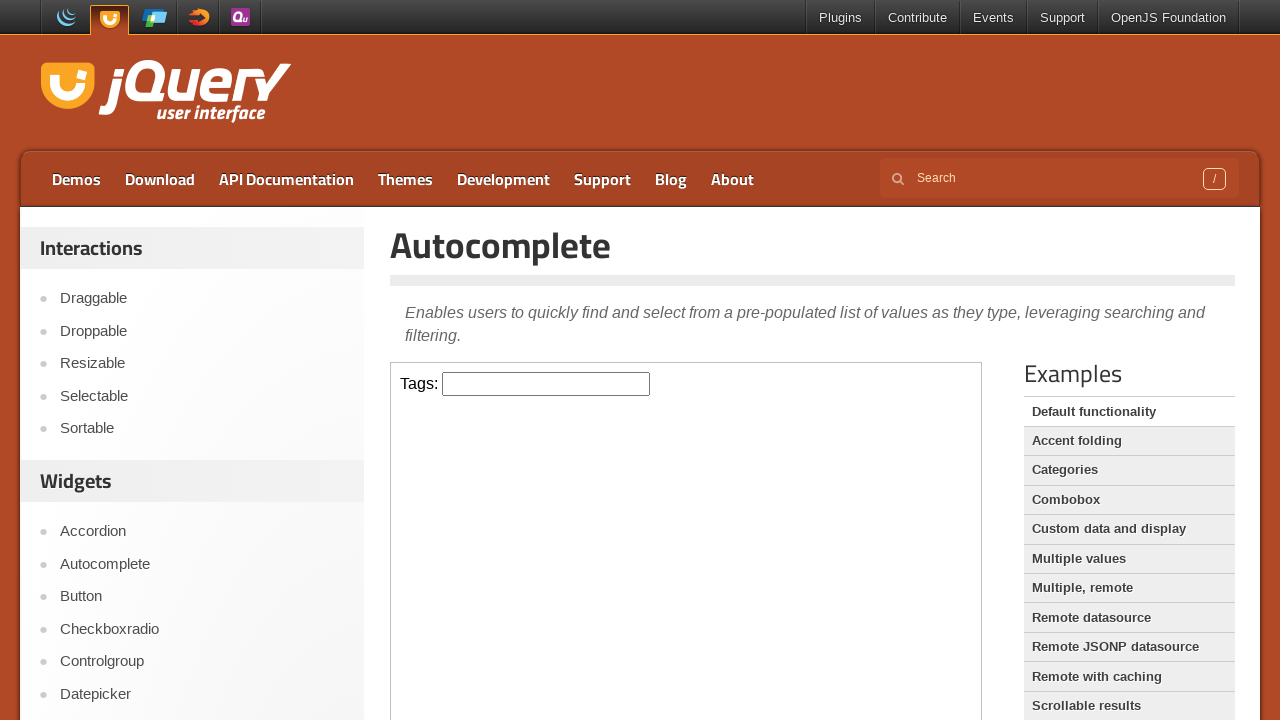

Located the search input field (#tags) in the iframe
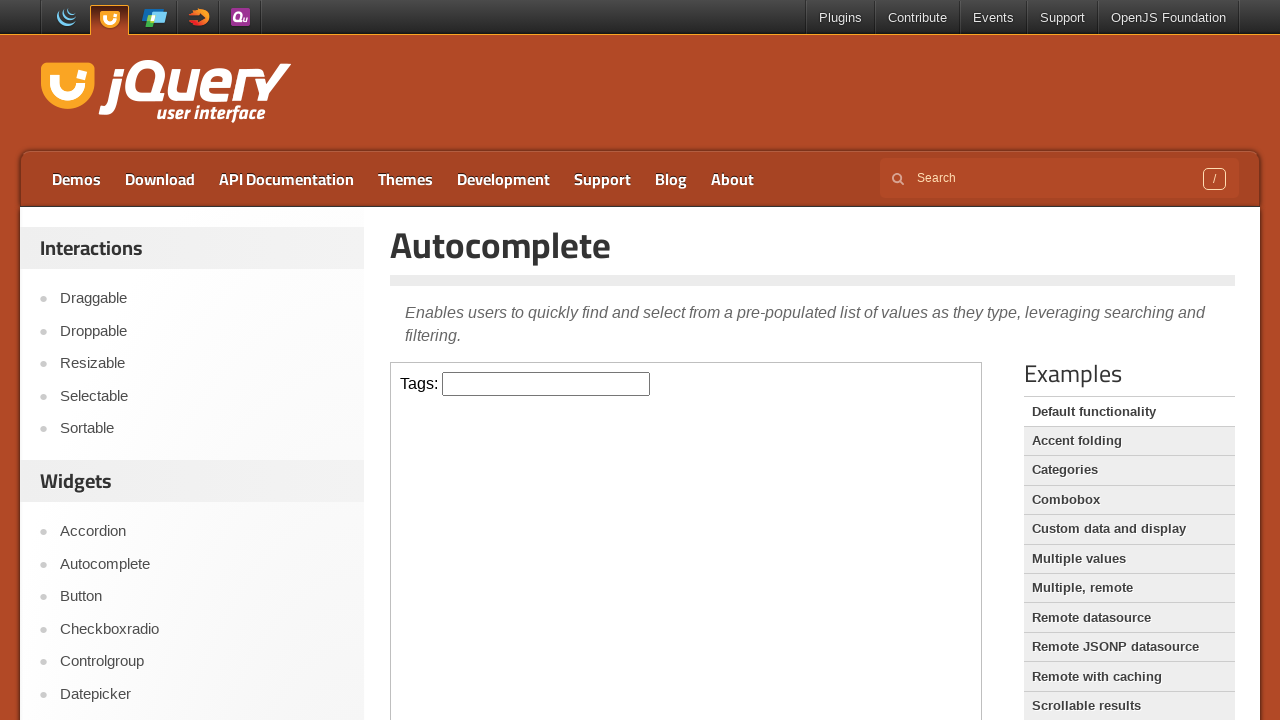

Typed character 's' into search field with 1000ms delay on .demo-frame >> internal:control=enter-frame >> #tags
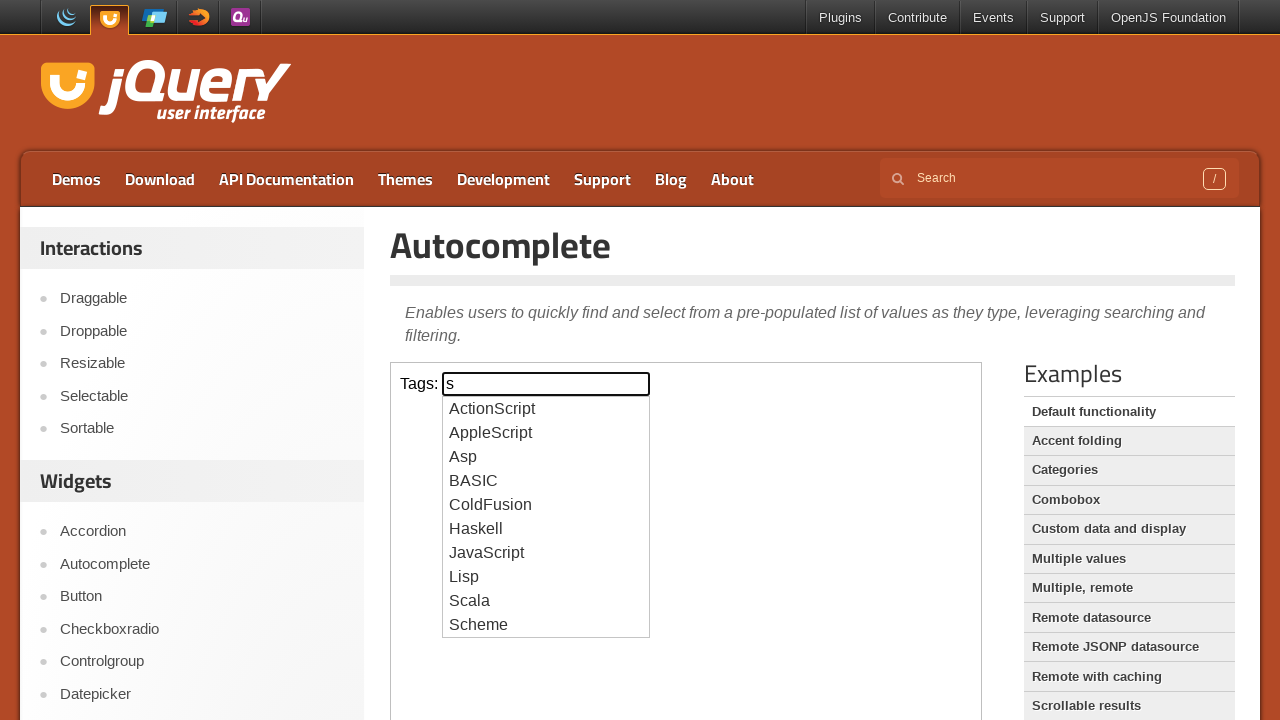

Typed character 'c' into search field with 1000ms delay on .demo-frame >> internal:control=enter-frame >> #tags
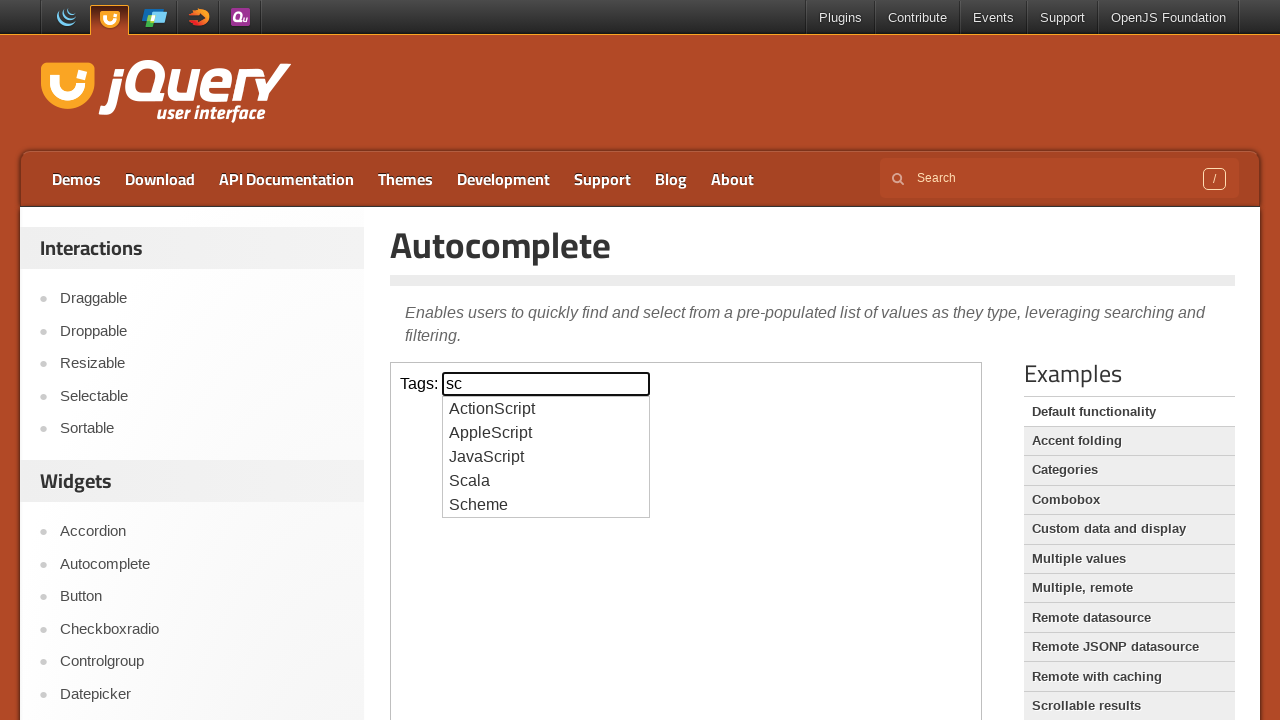

Typed character 'a' into search field with 1000ms delay on .demo-frame >> internal:control=enter-frame >> #tags
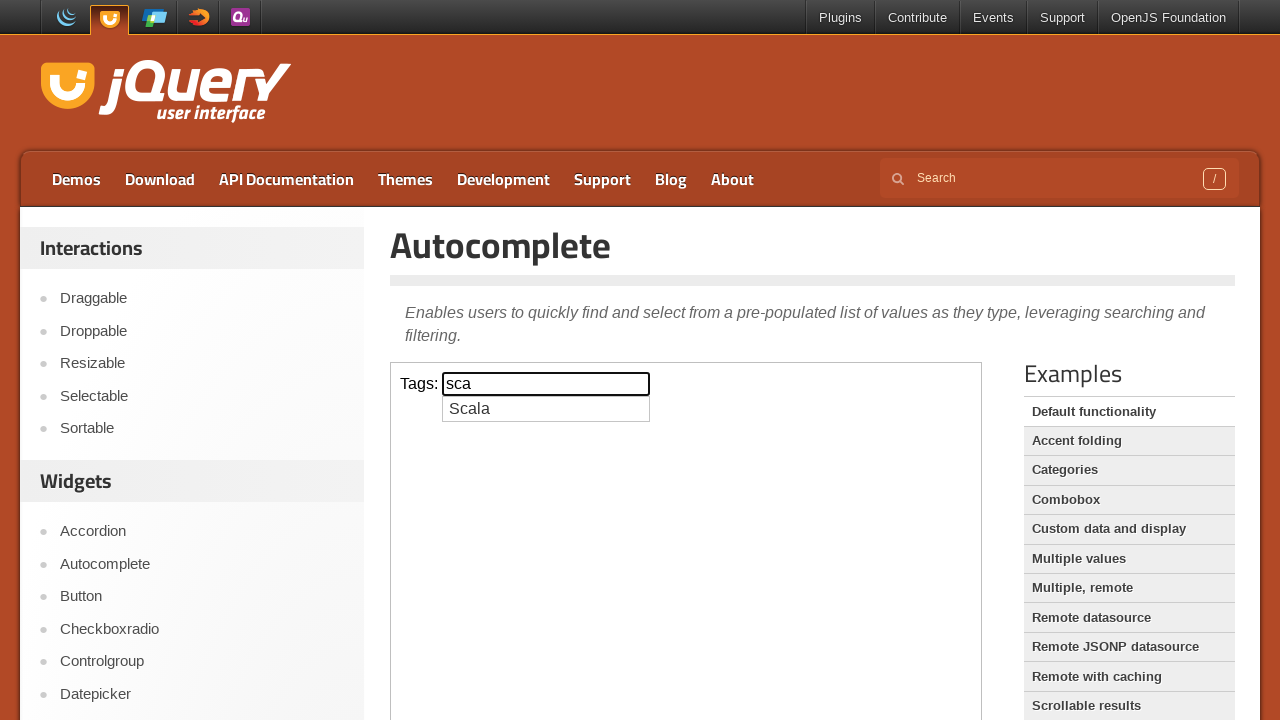

Typeahead suggestions dropdown became visible
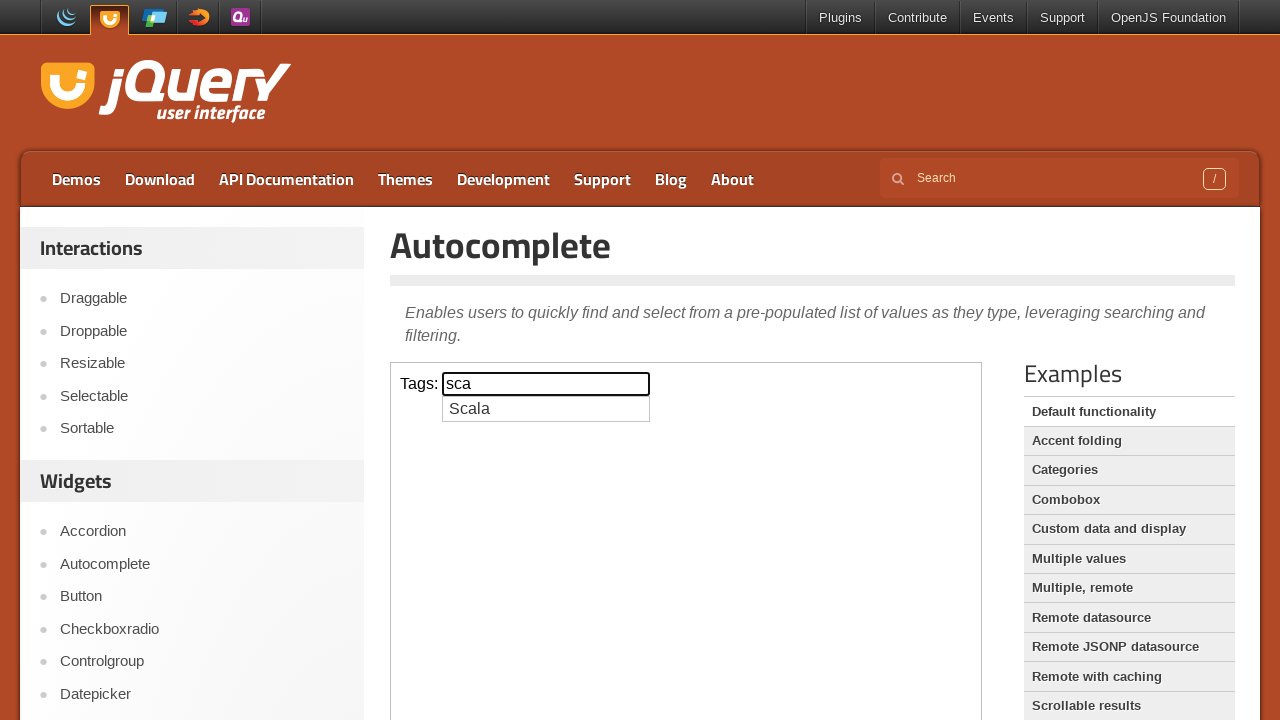

Located all suggestion list items in the dropdown
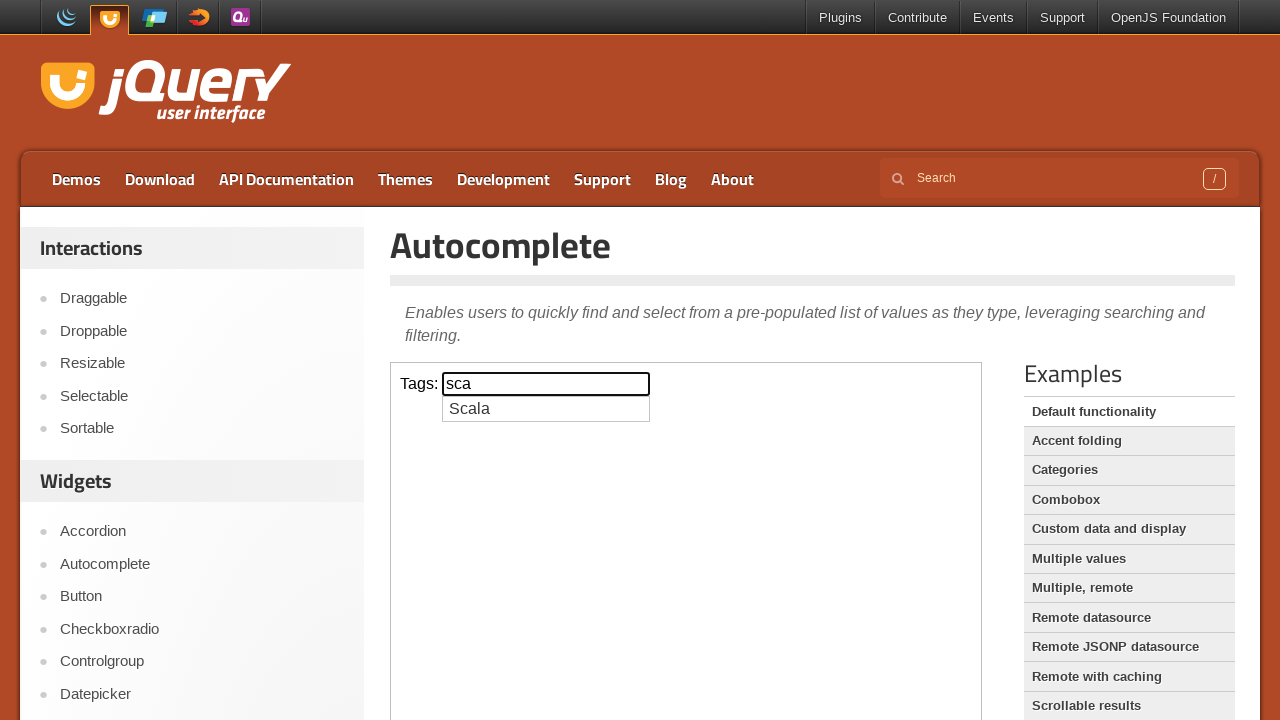

Found 1 suggestion items in the dropdown
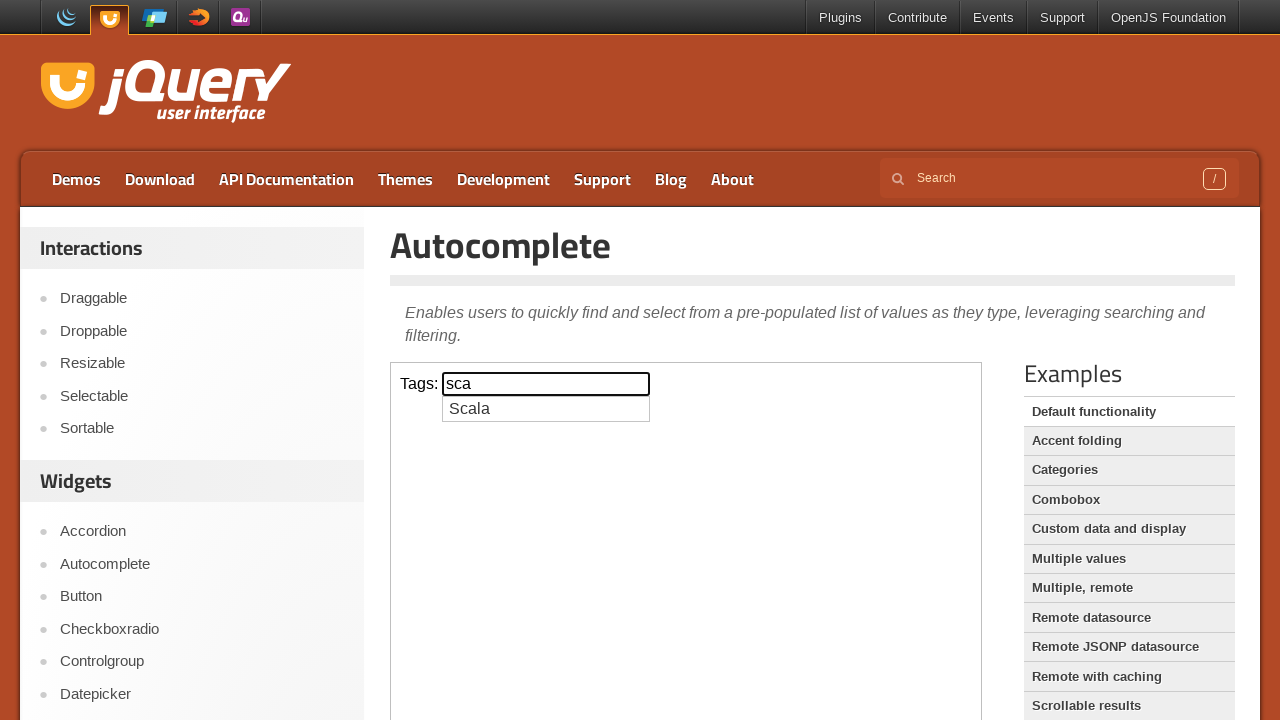

Clicked on the 'Scala' suggestion from the dropdown list at (546, 409) on .demo-frame >> internal:control=enter-frame >> #ui-id-1 li >> nth=0
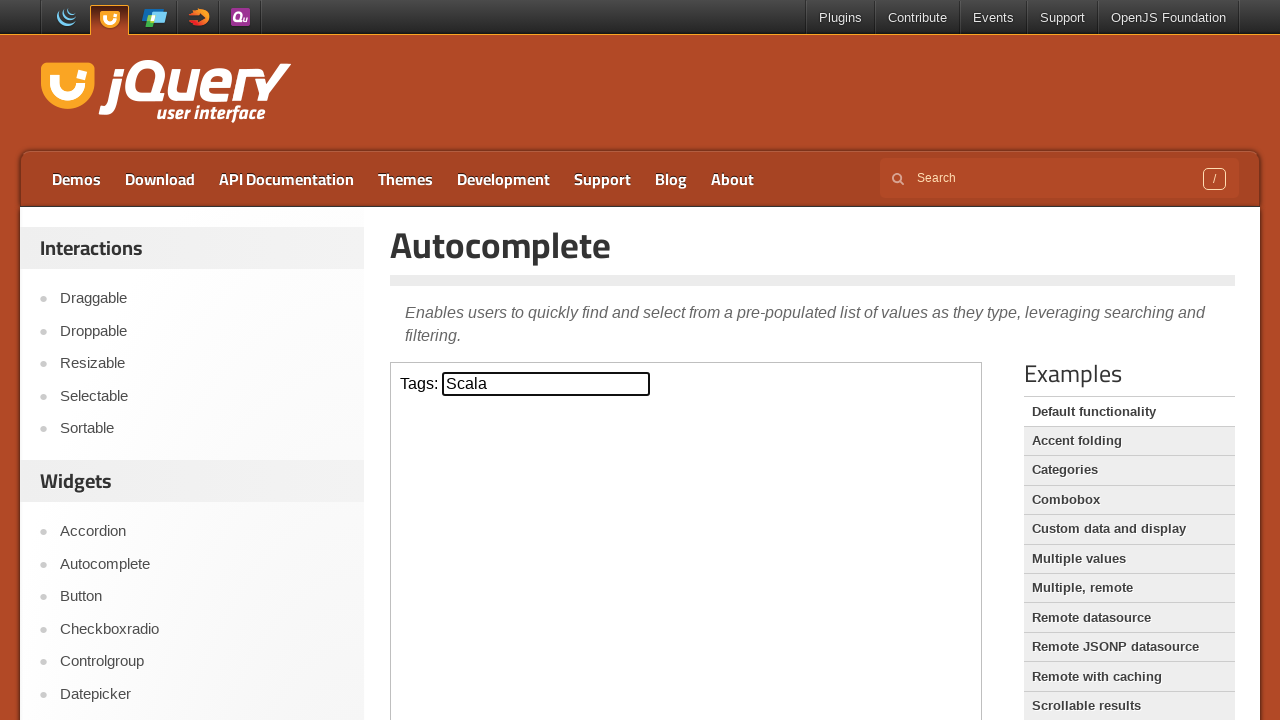

Waited 1000ms to verify the selection was applied
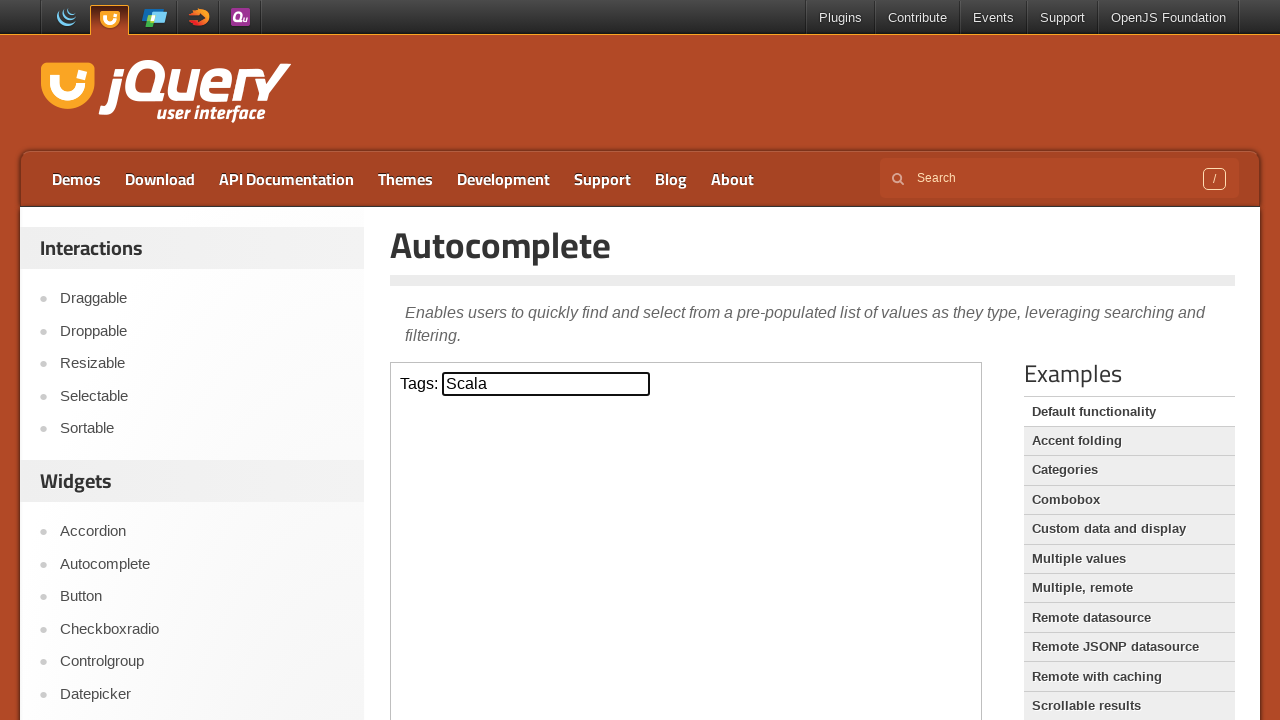

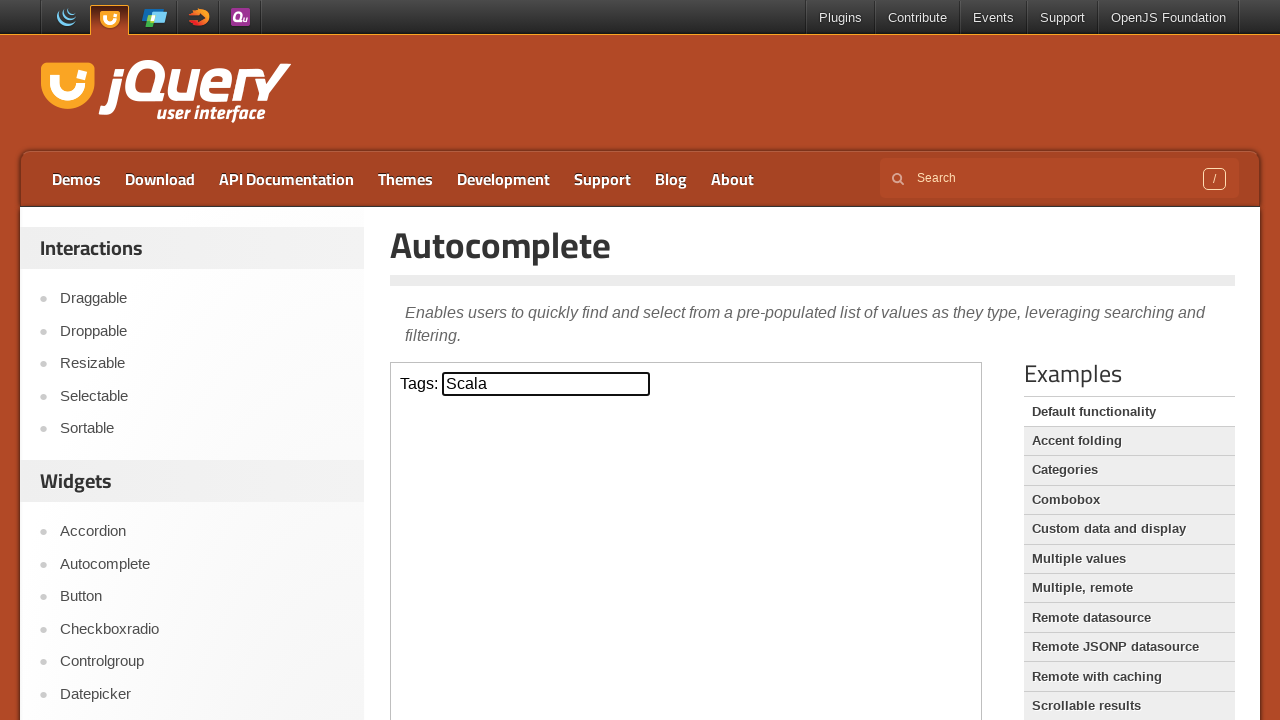